Opens Travellers Point website and maximizes the browser window

Starting URL: https://www.travellerspoint.com/

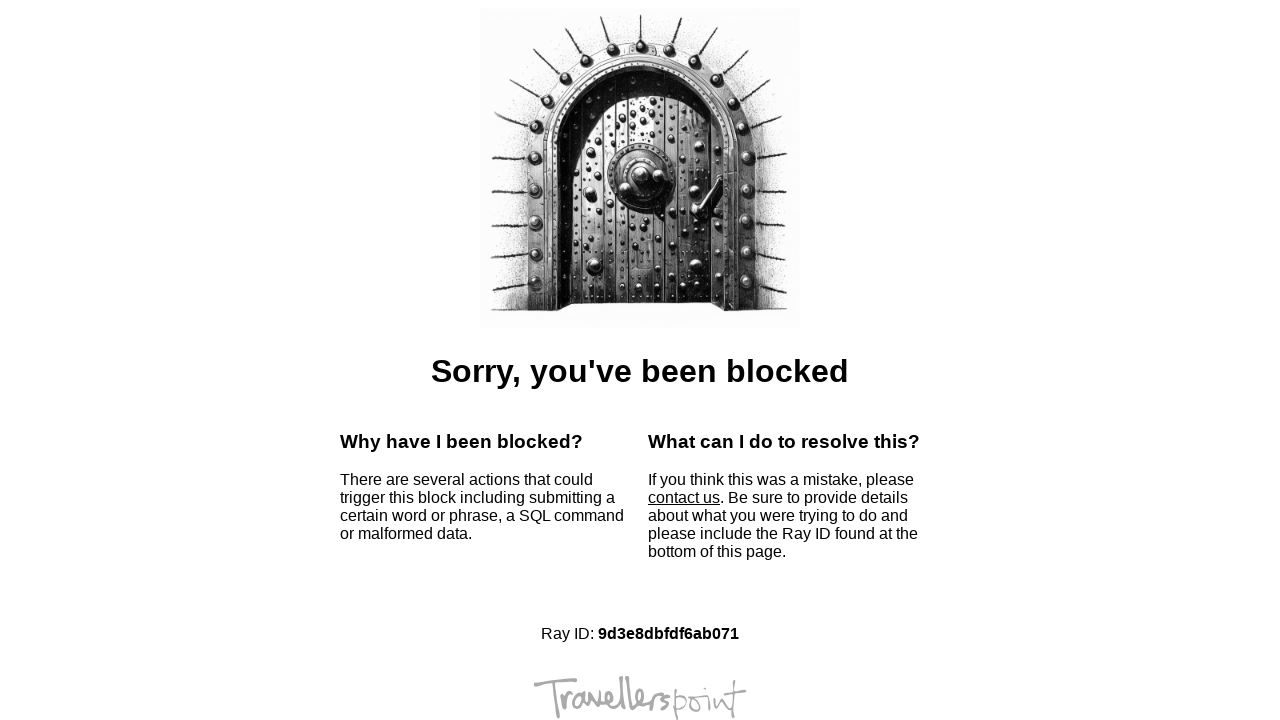

Navigated to Travellers Point website
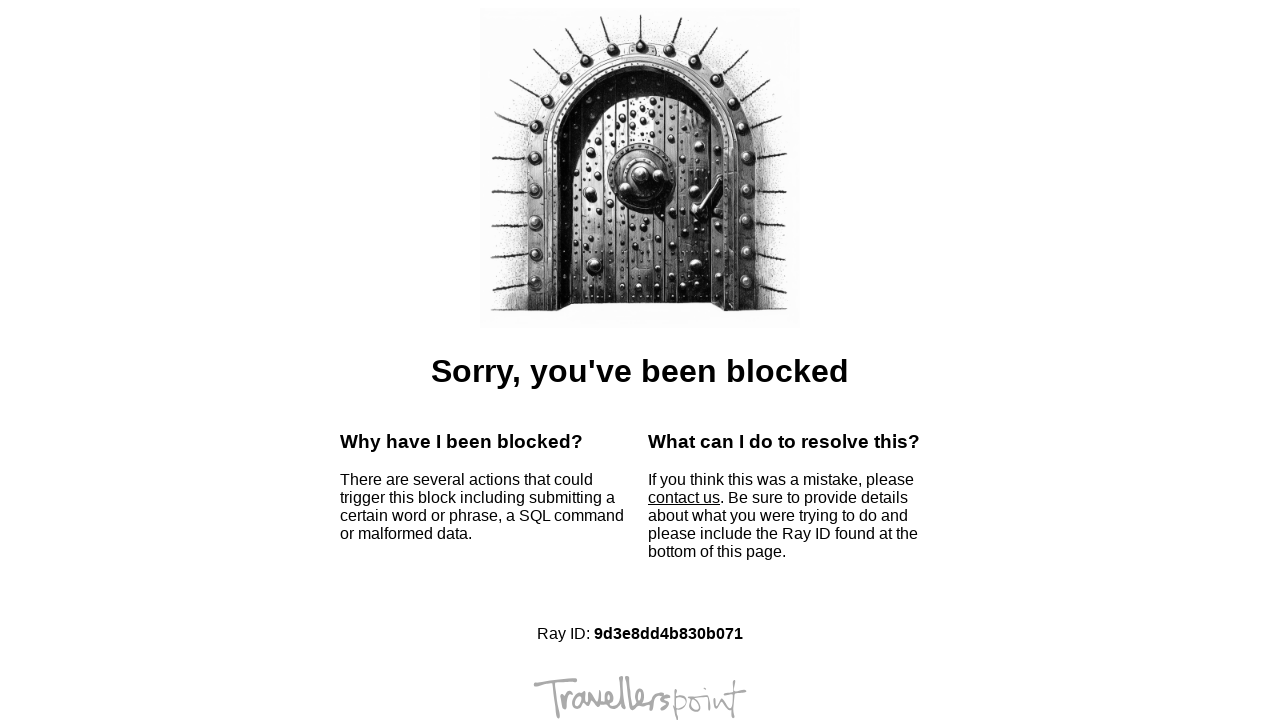

Waited for page to fully load (networkidle state)
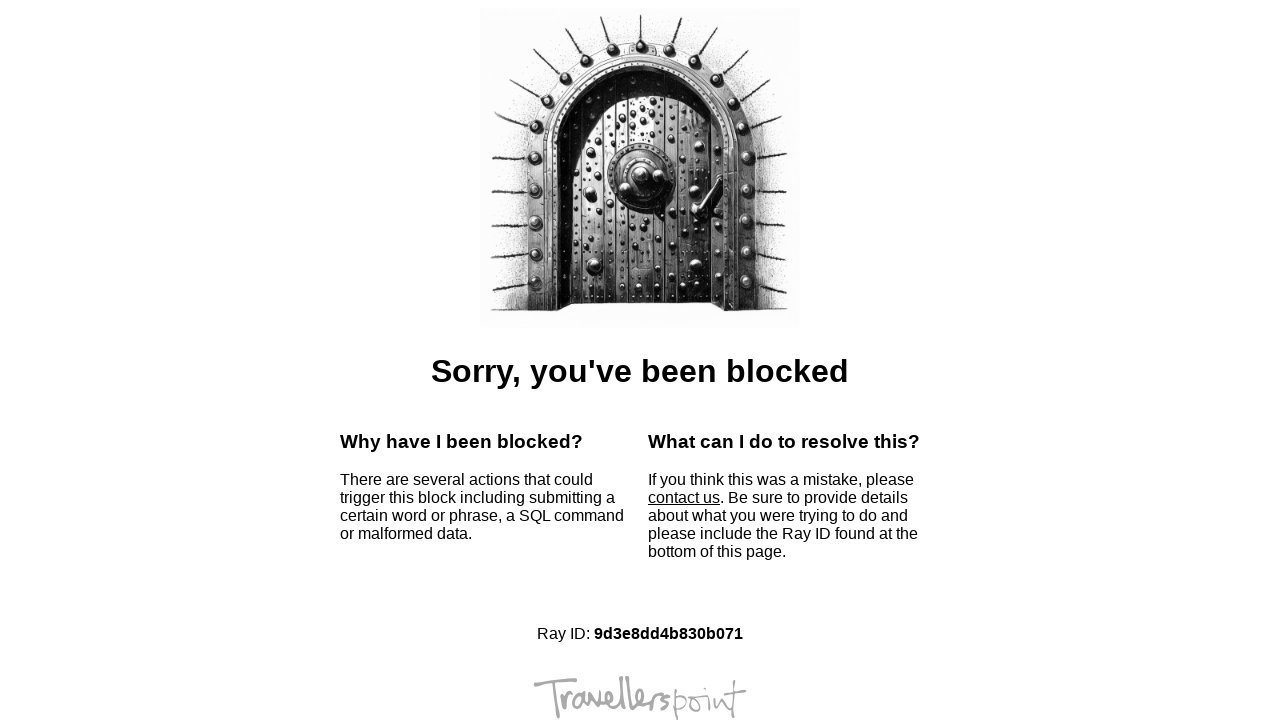

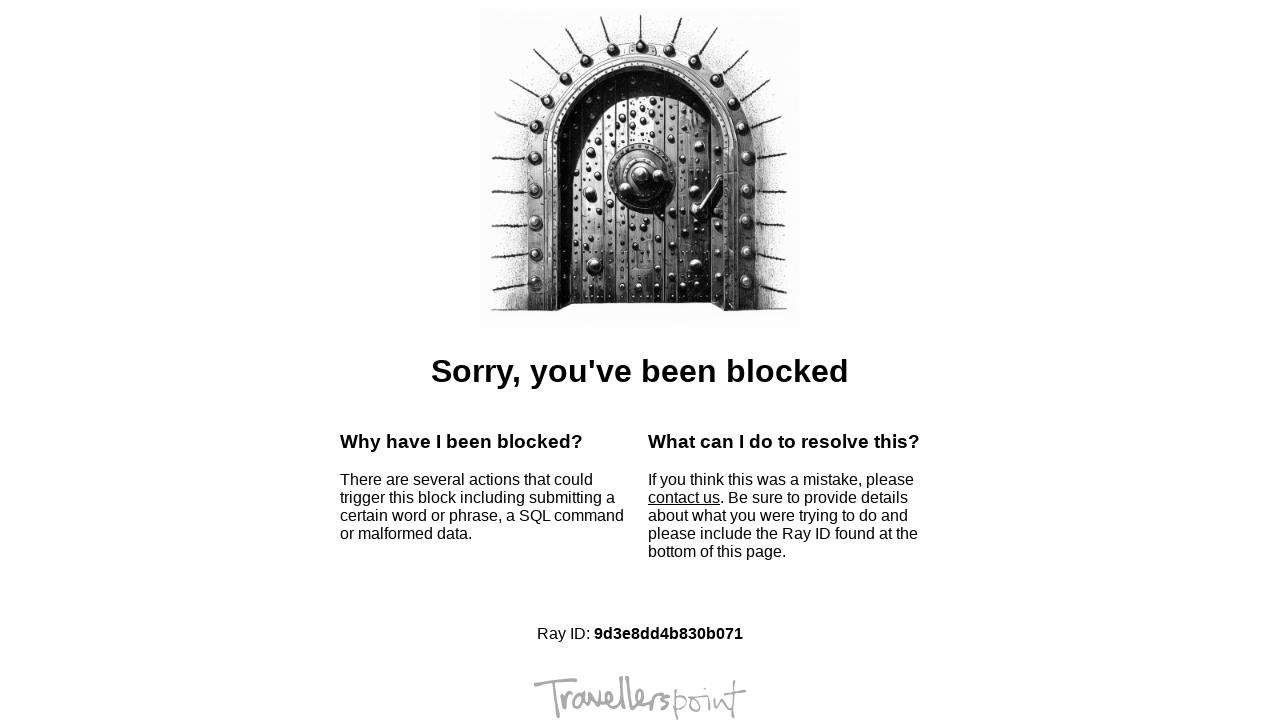